Tests the Typos page on the-internet.herokuapp.com by navigating to it via link click and verifying that specific text content is present on the page.

Starting URL: http://the-internet.herokuapp.com/

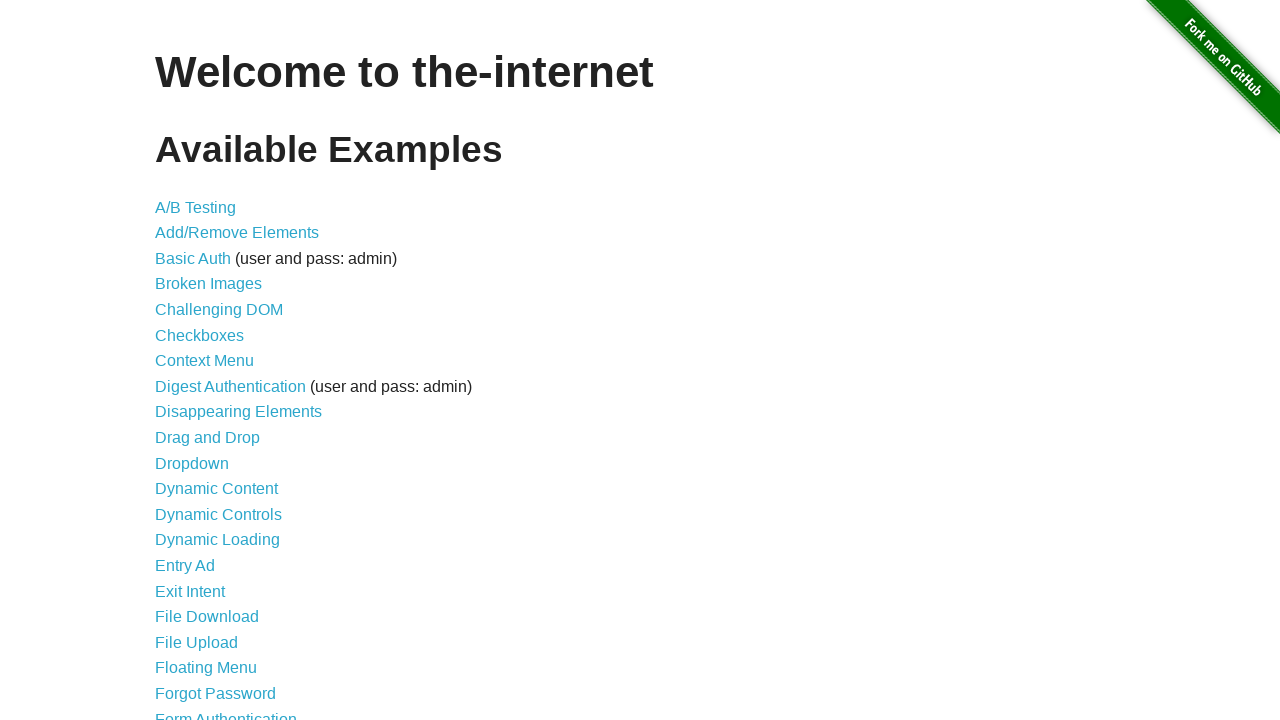

Clicked on the 'Typos' link at (176, 625) on text=Typos
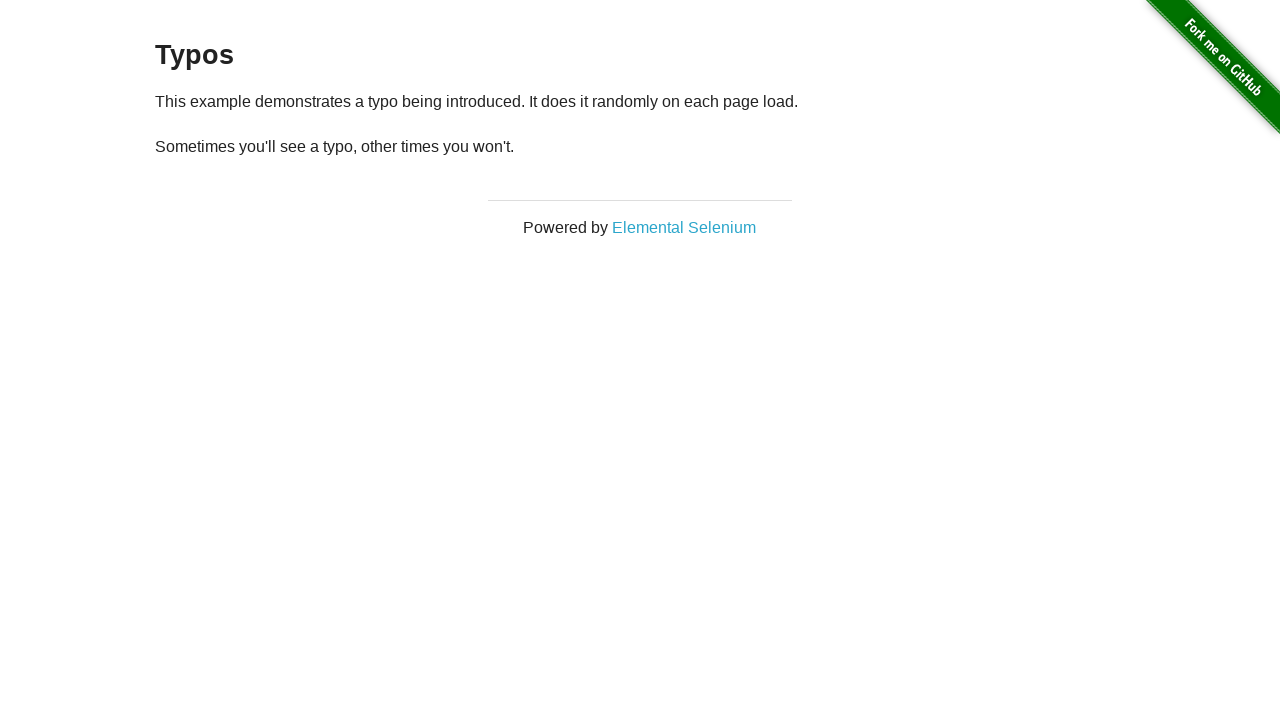

Typos page content loaded and paragraph element is visible
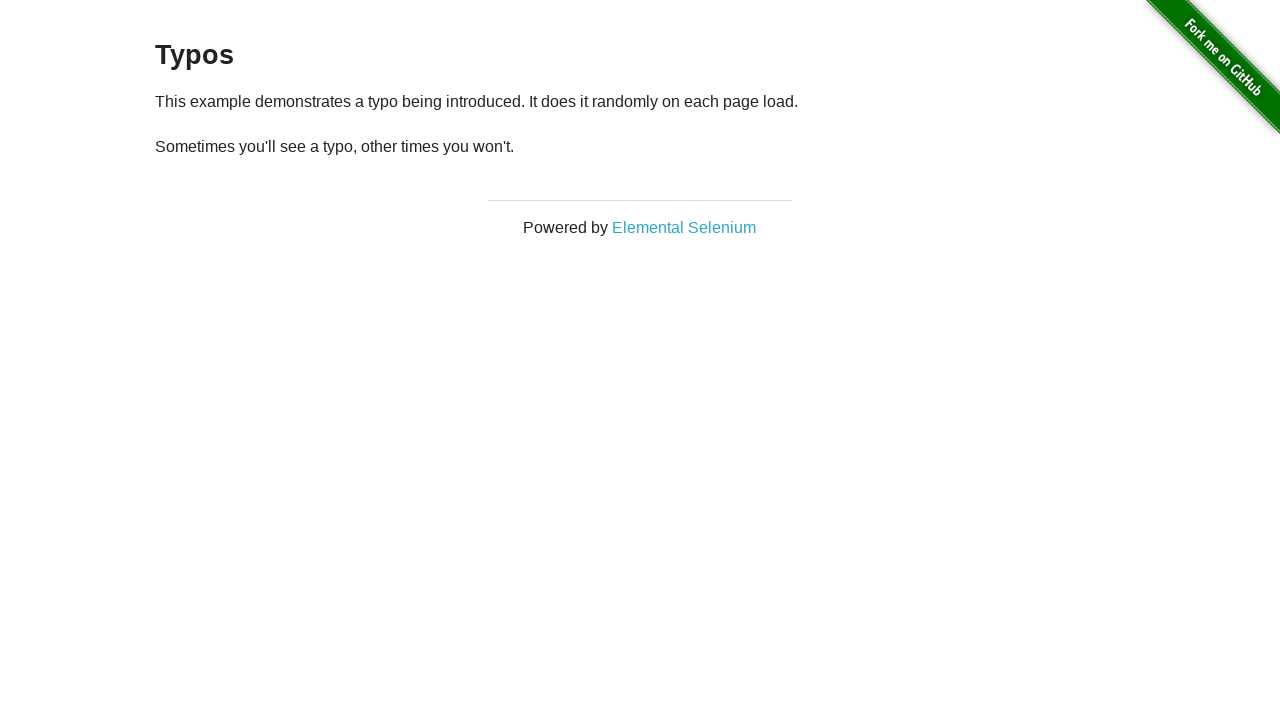

Retrieved text content from paragraph element
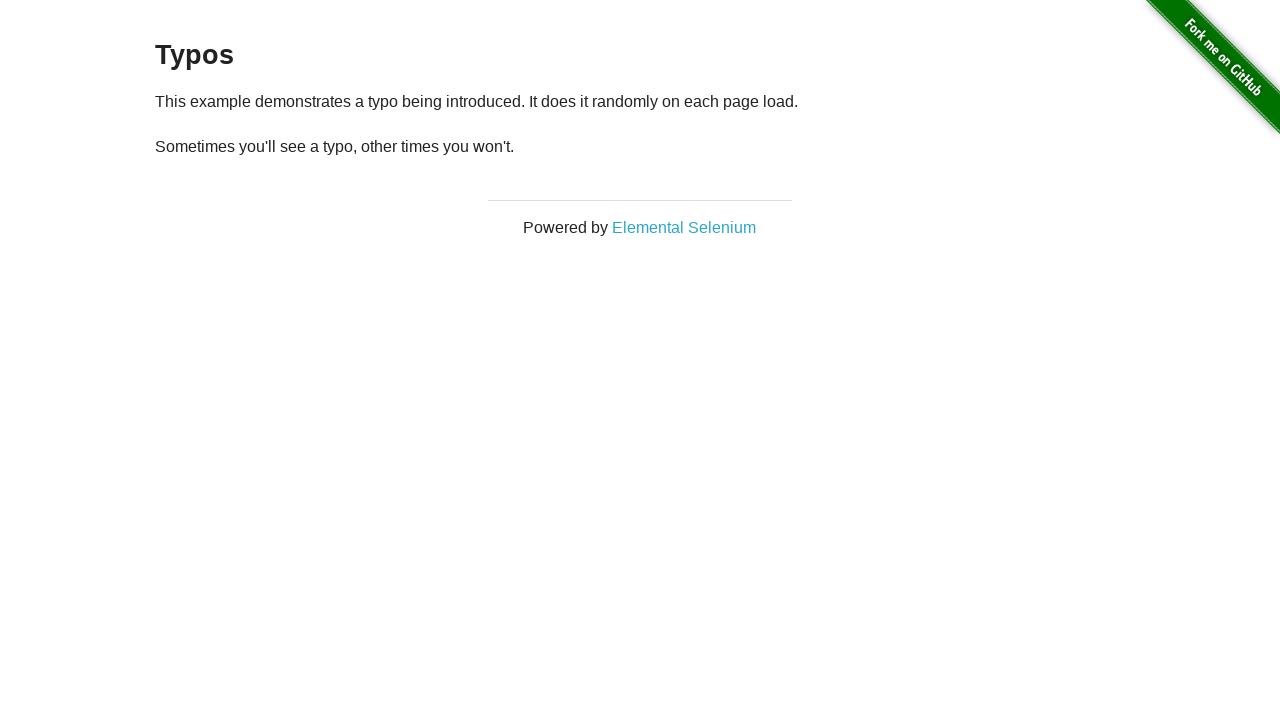

Verified that paragraph text contains 'won't'
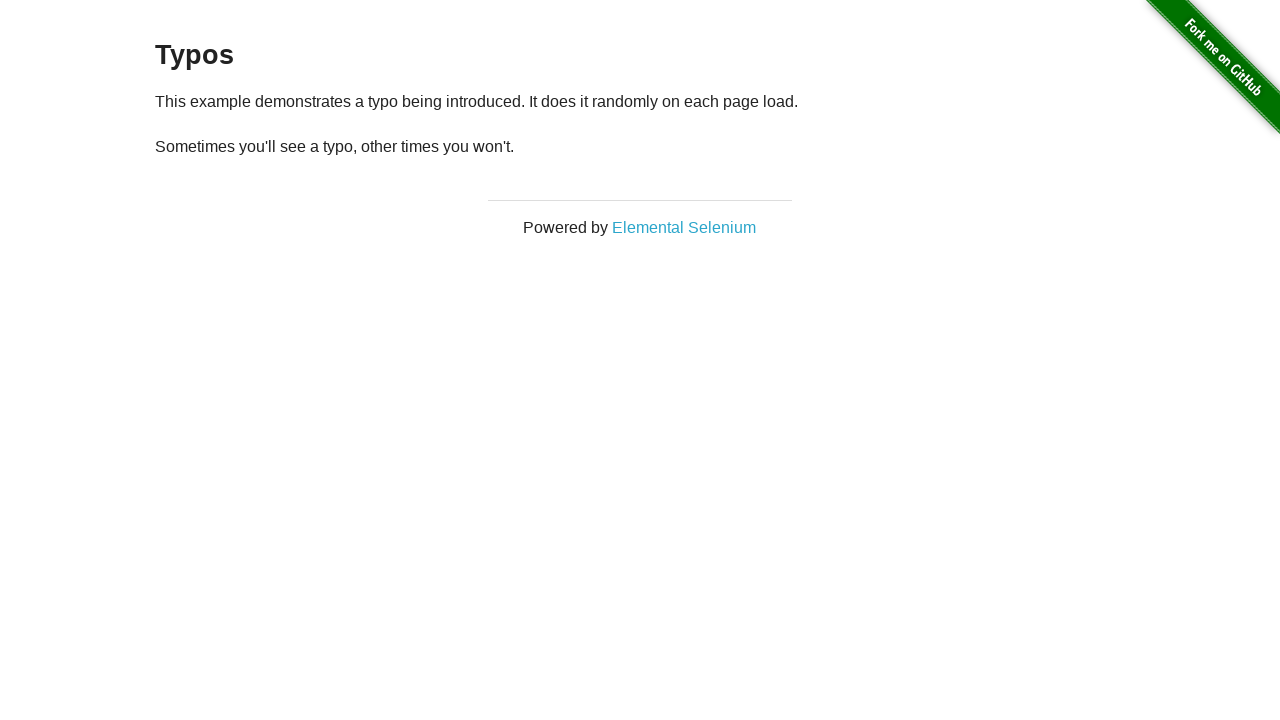

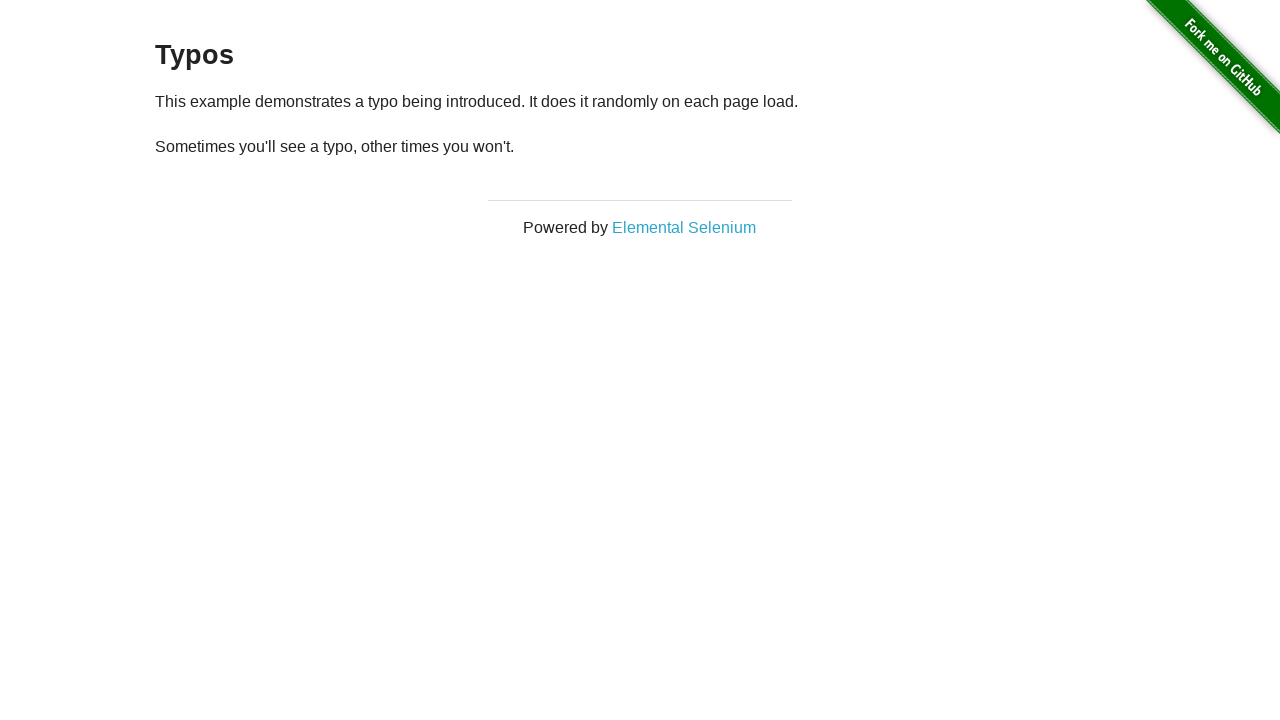